Tests dynamic control functionality by verifying a textbox is initially disabled, clicking Enable button, and confirming the textbox becomes enabled

Starting URL: https://the-internet.herokuapp.com/dynamic_controls

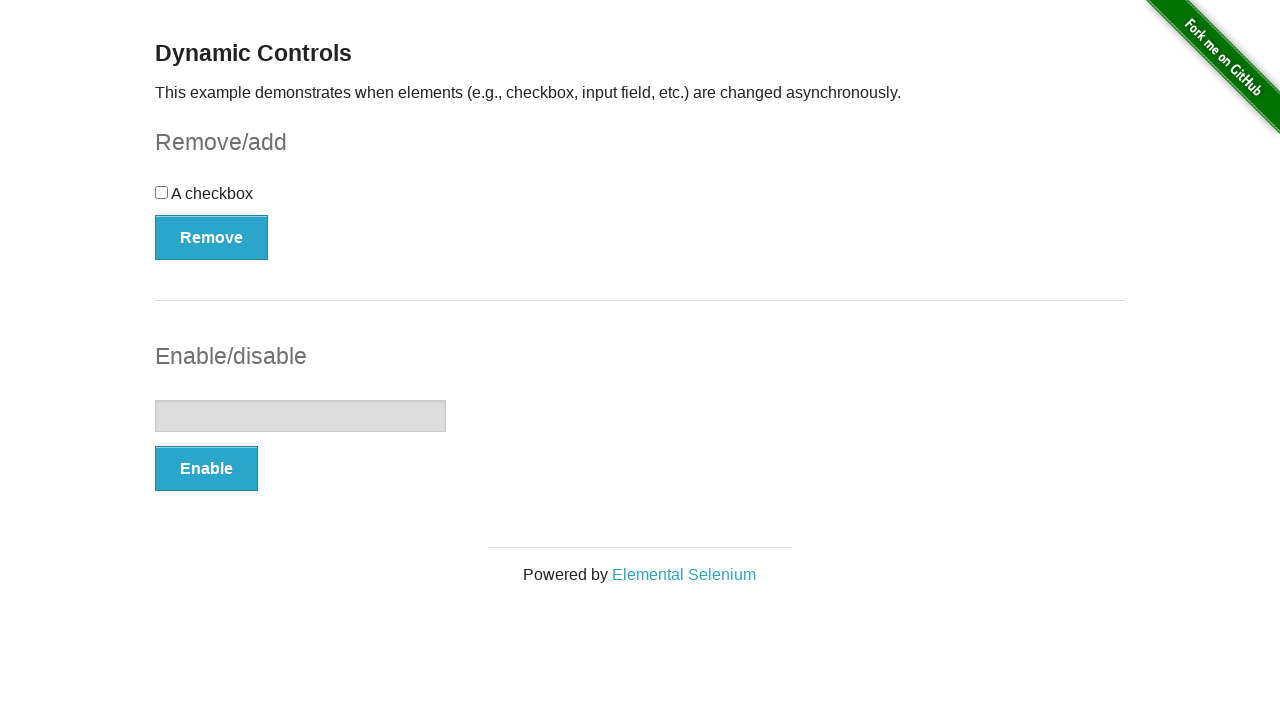

Verified textbox is initially disabled
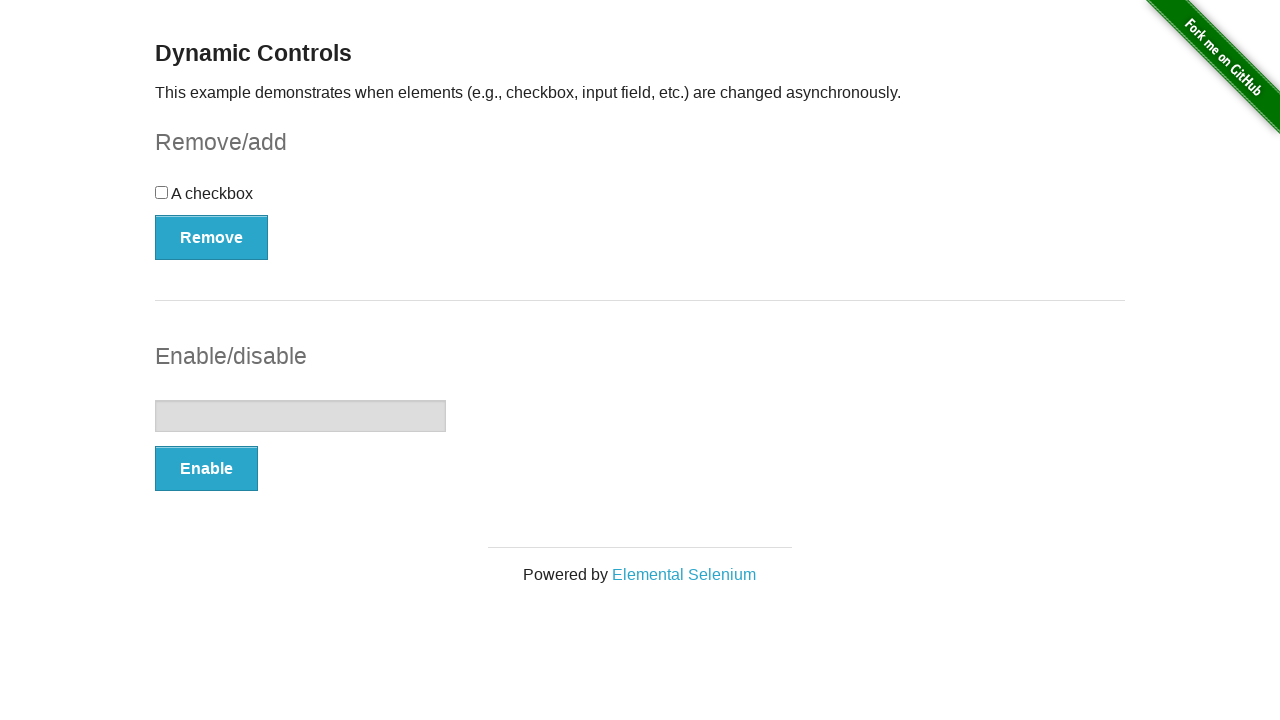

Clicked Enable button at (206, 469) on button:text('Enable')
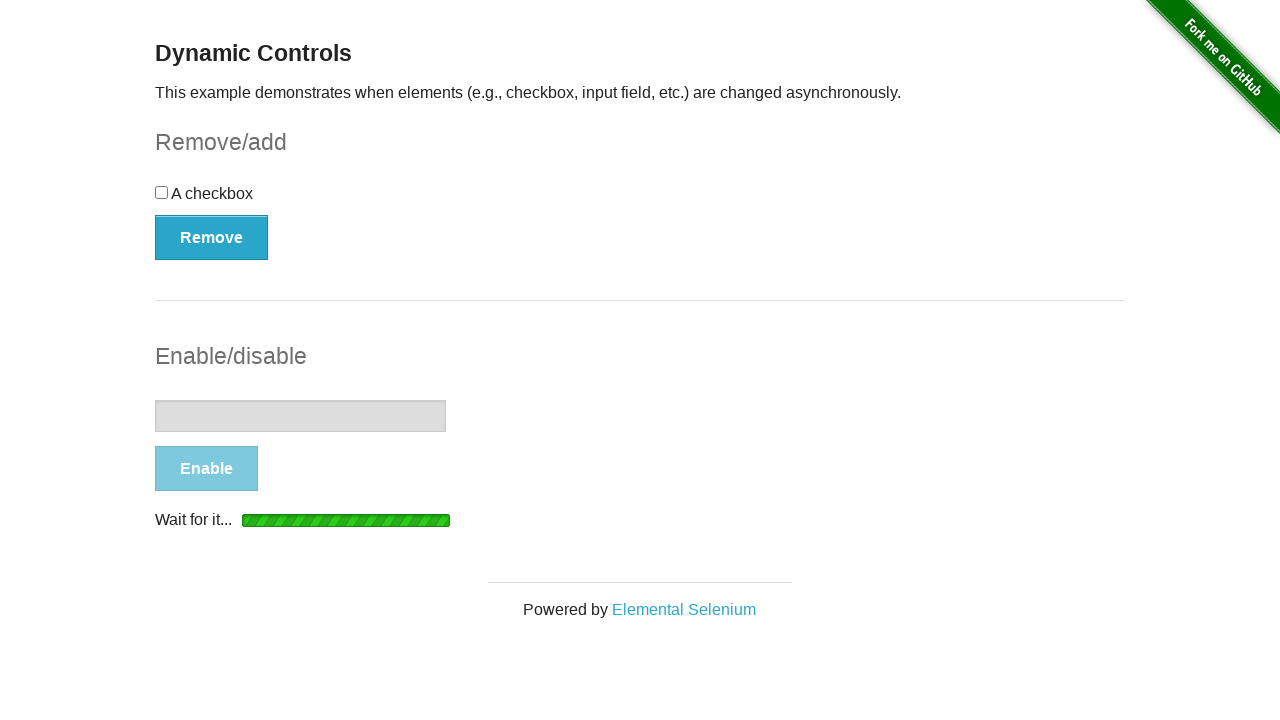

Waited for textbox to become enabled
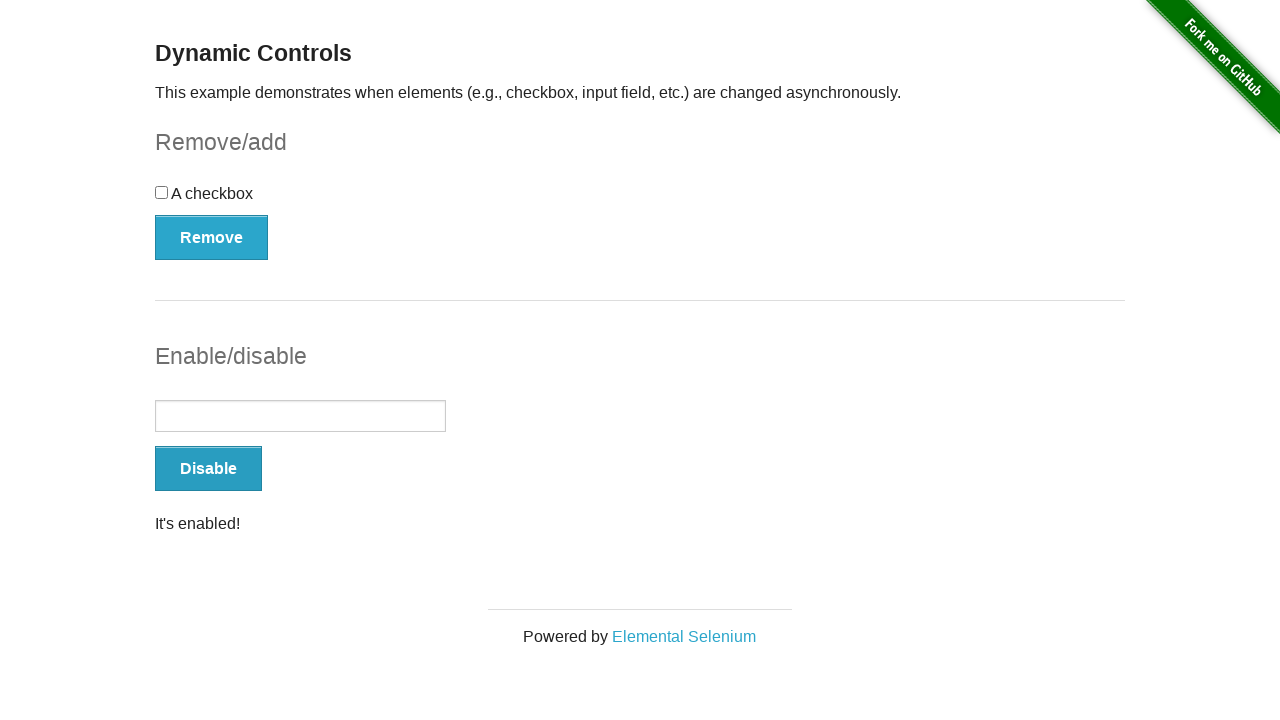

Verified 'It's enabled!' message is displayed
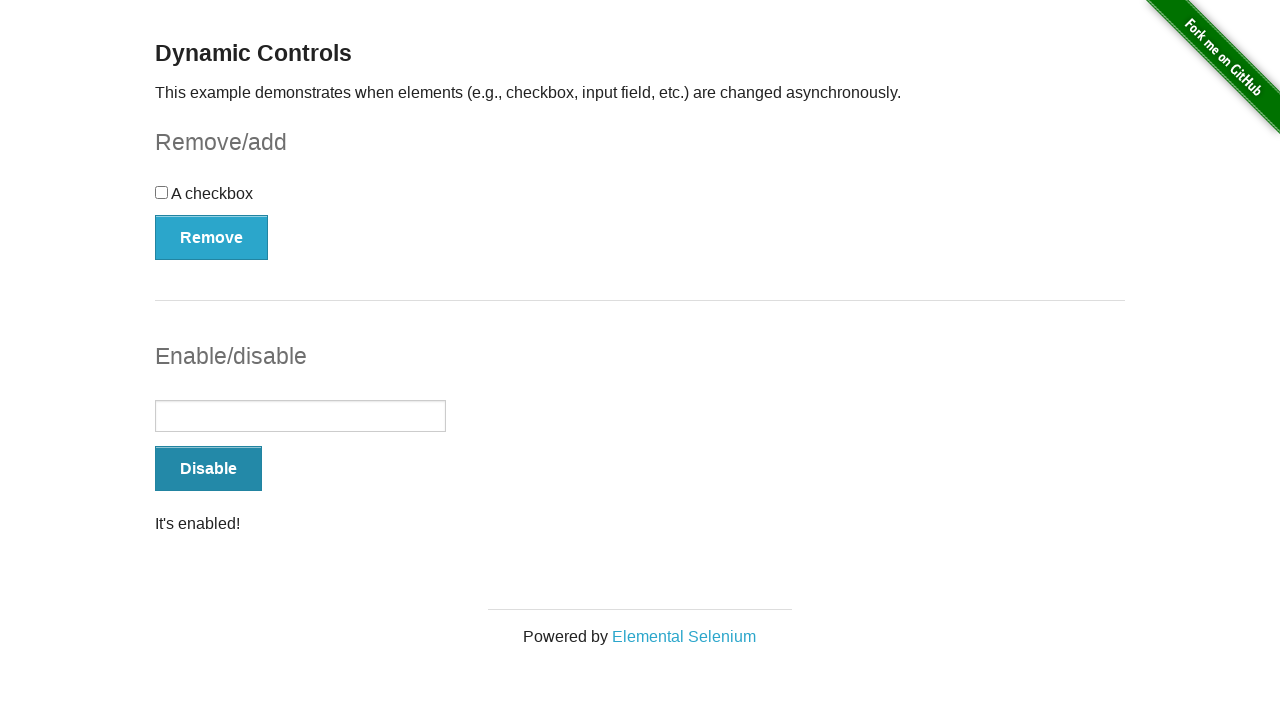

Verified textbox is now enabled
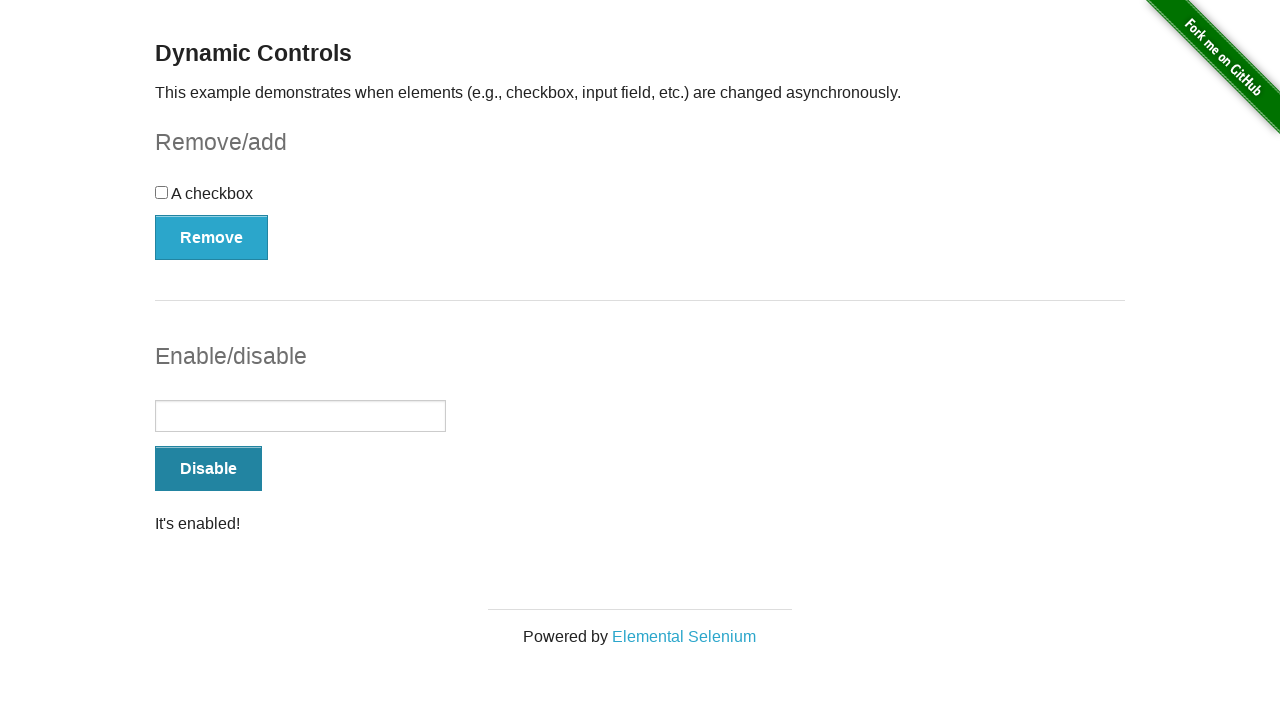

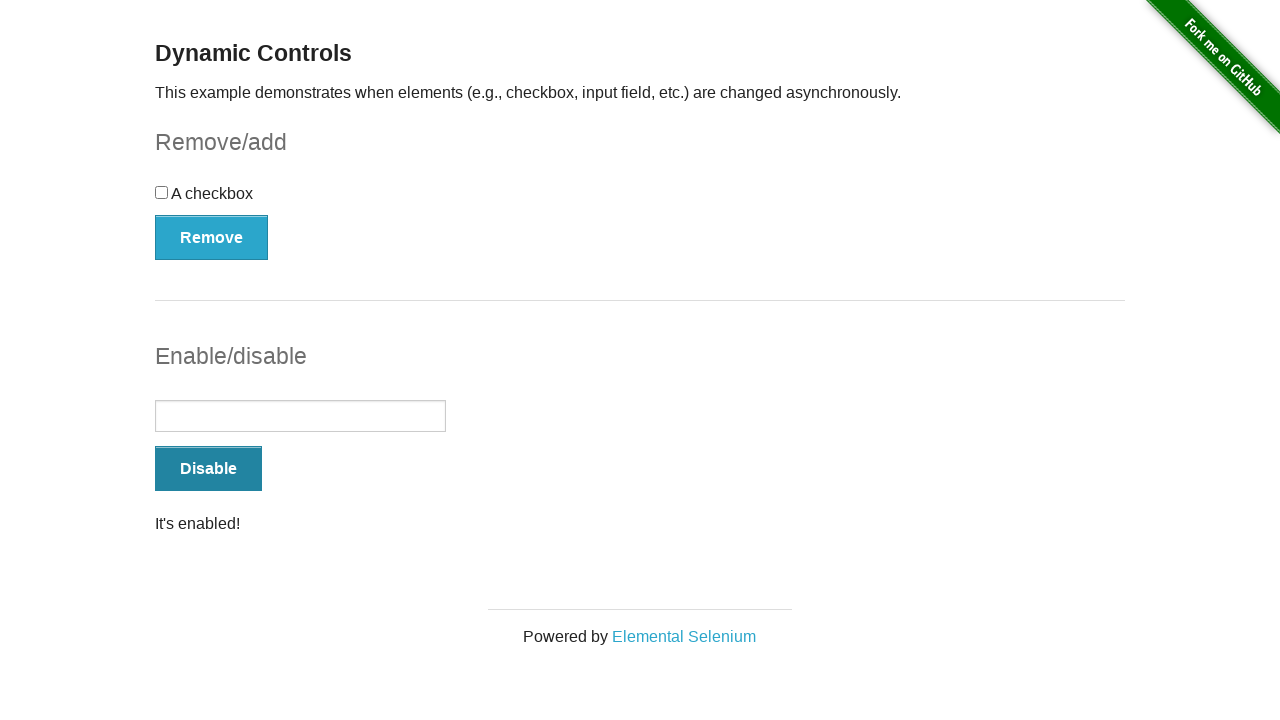